Navigates to the Zero Bank login page and verifies that the header text displays "Log in to ZeroBank"

Starting URL: http://zero.webappsecurity.com/login.html

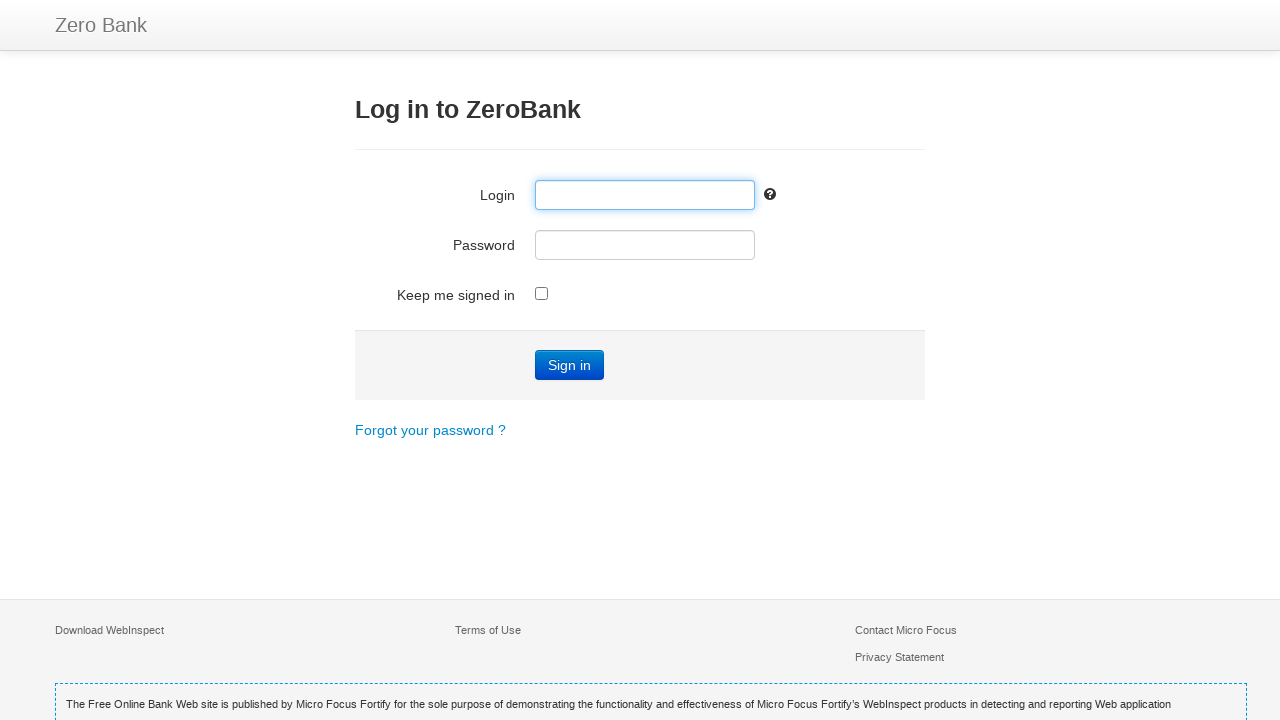

Navigated to Zero Bank login page
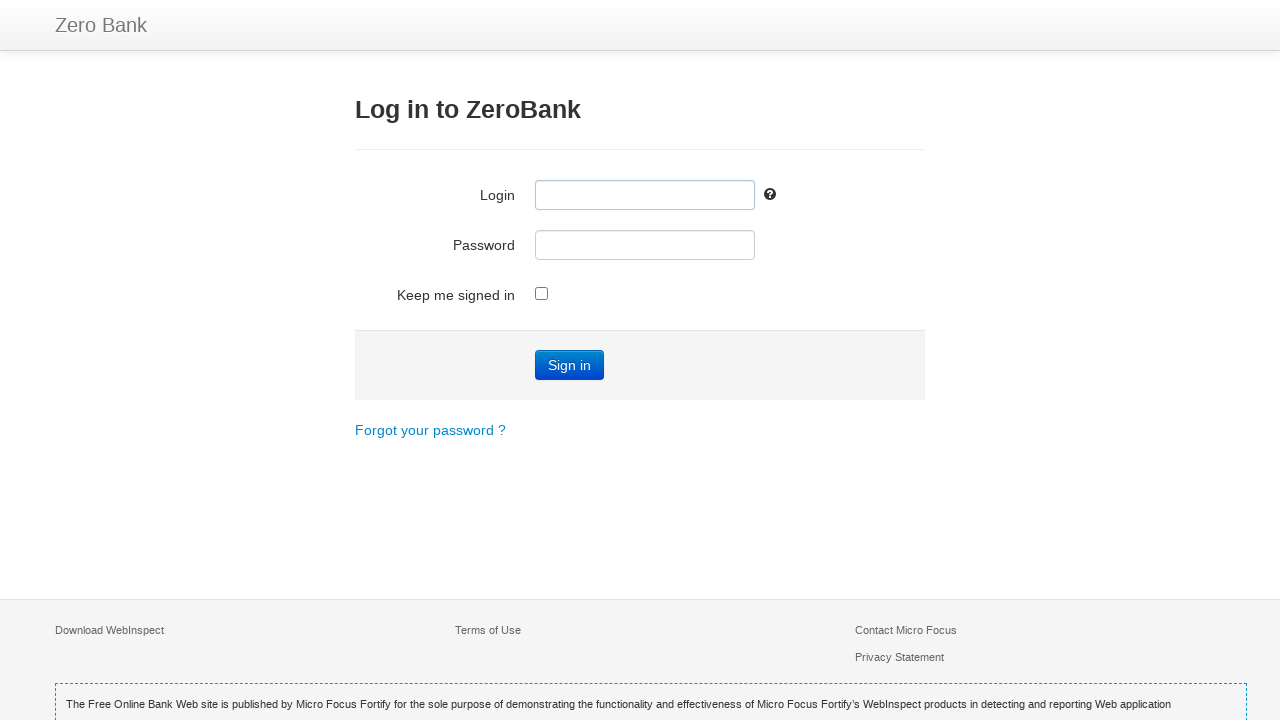

Header element (h3) loaded and is visible
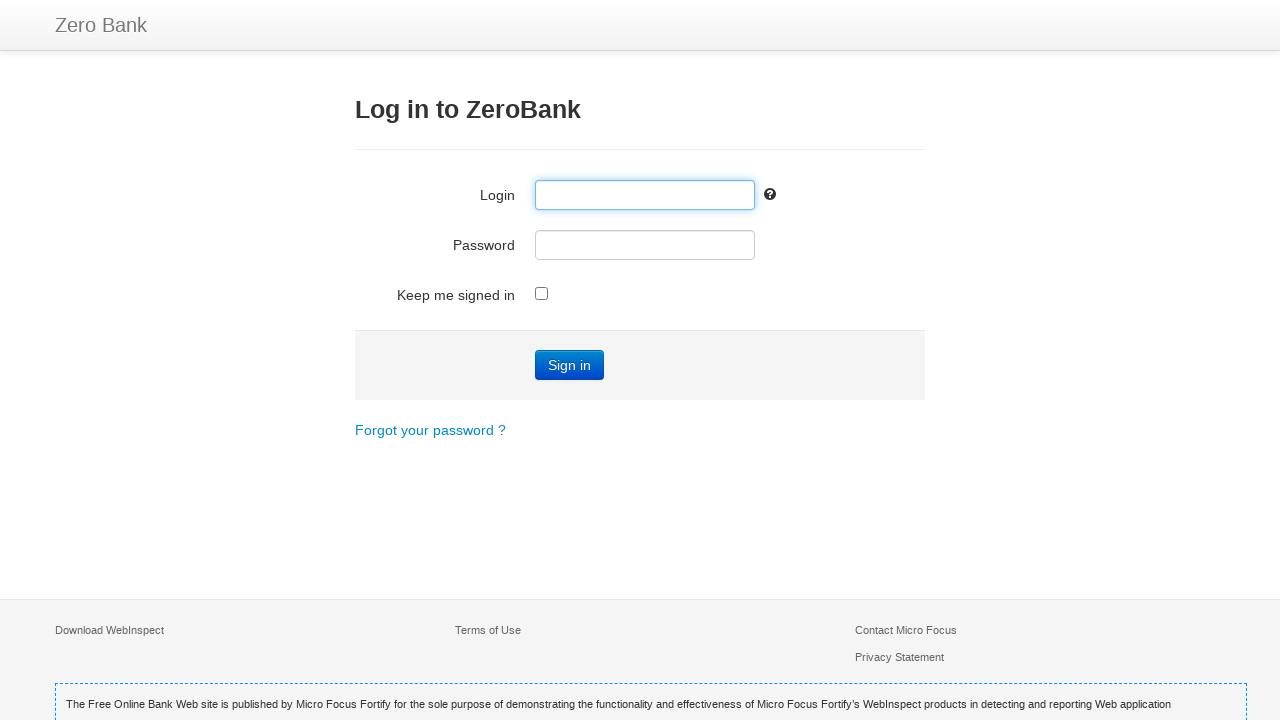

Verified header text displays 'Log in to ZeroBank'
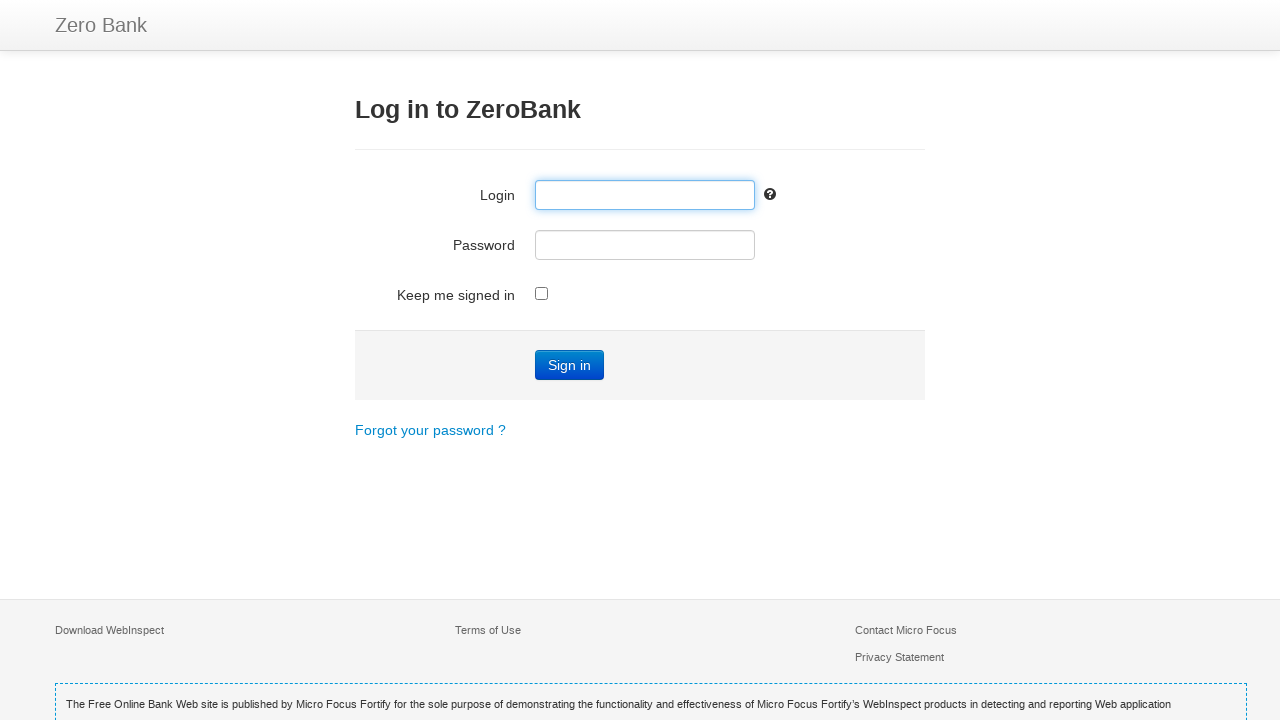

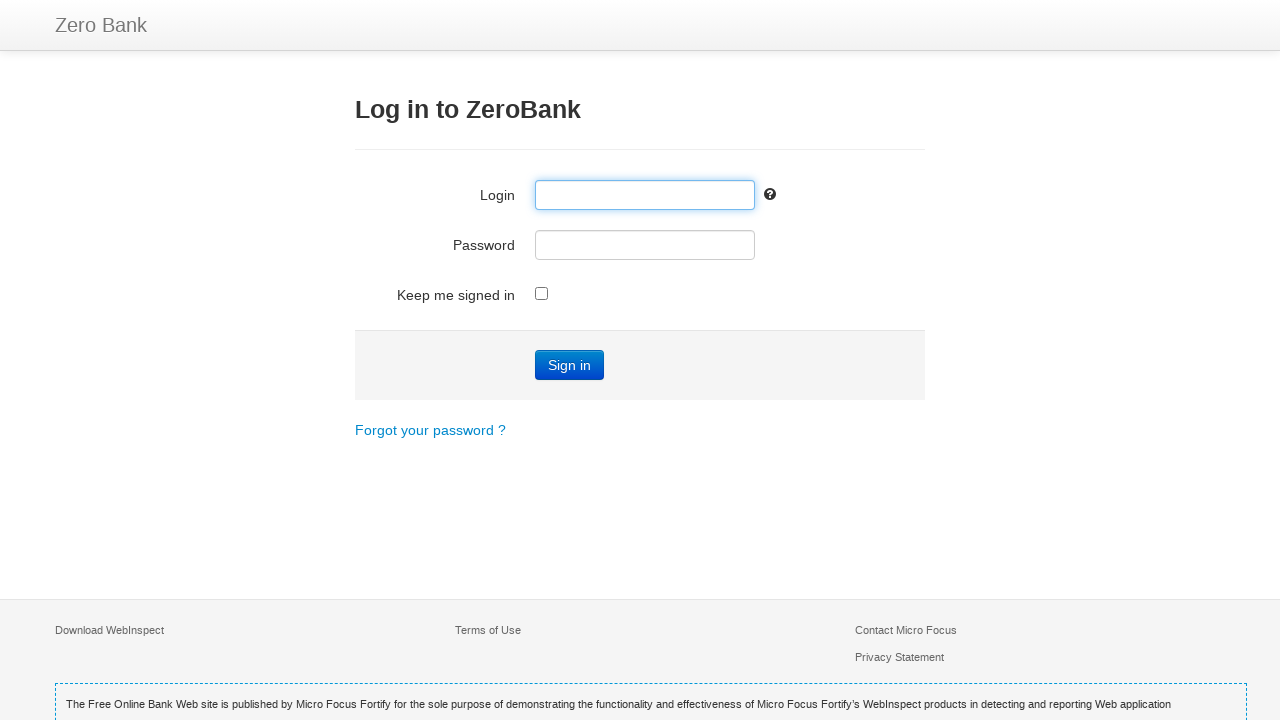